Tests add and remove element functionality by clicking add button to create a delete button, then clicking delete

Starting URL: https://practice.expandtesting.com/add-remove-elements

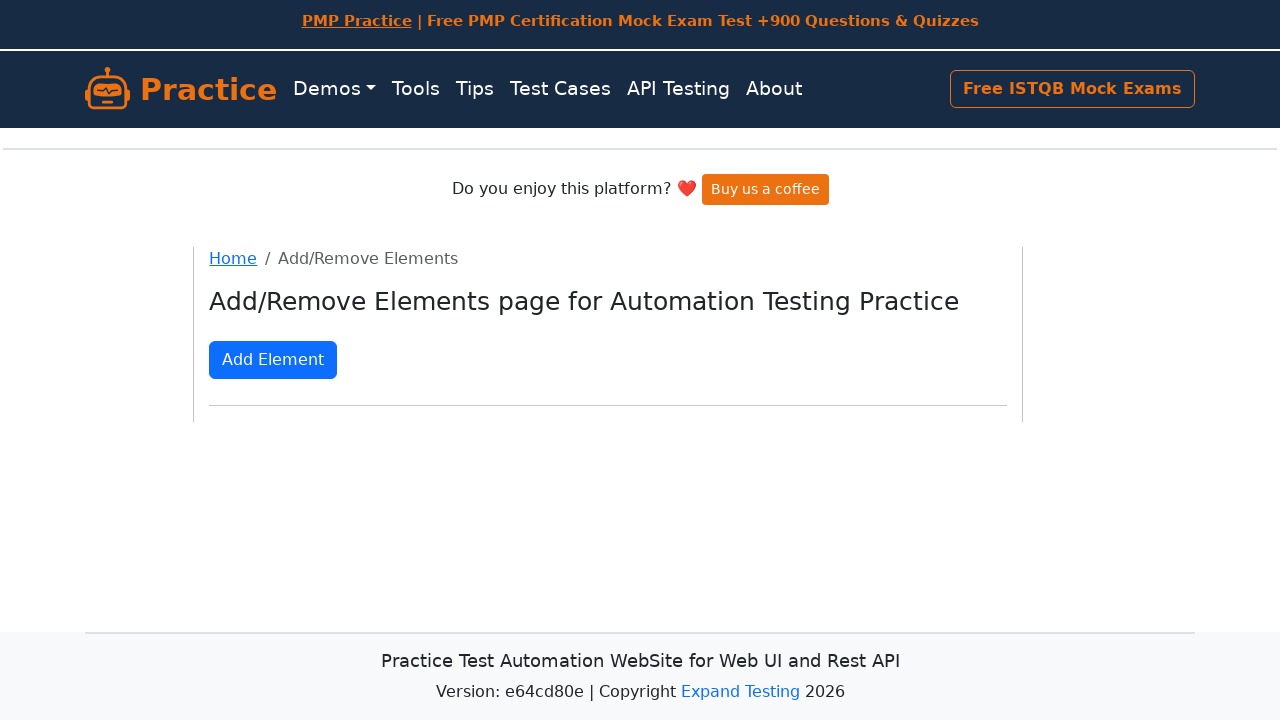

Clicked Add Element button to create a delete button at (273, 360) on button:has-text("Add Element")
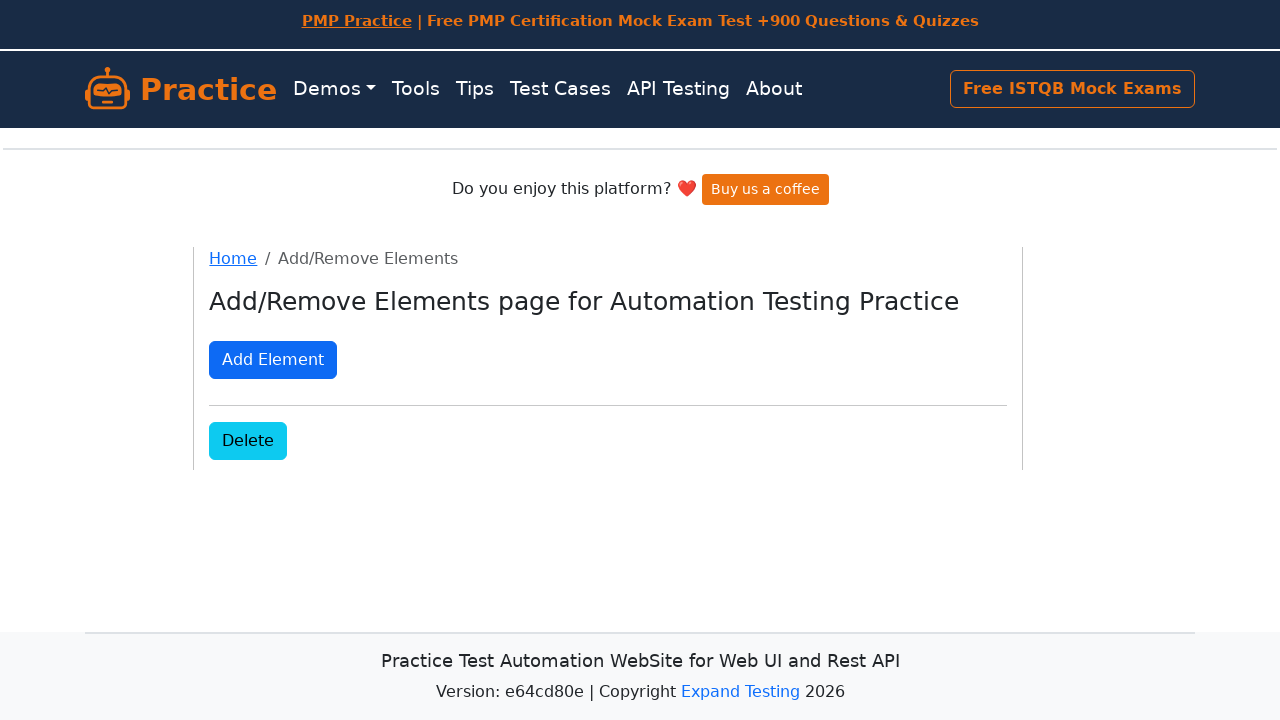

Clicked Delete button to remove the element at (248, 440) on button:has-text("Delete")
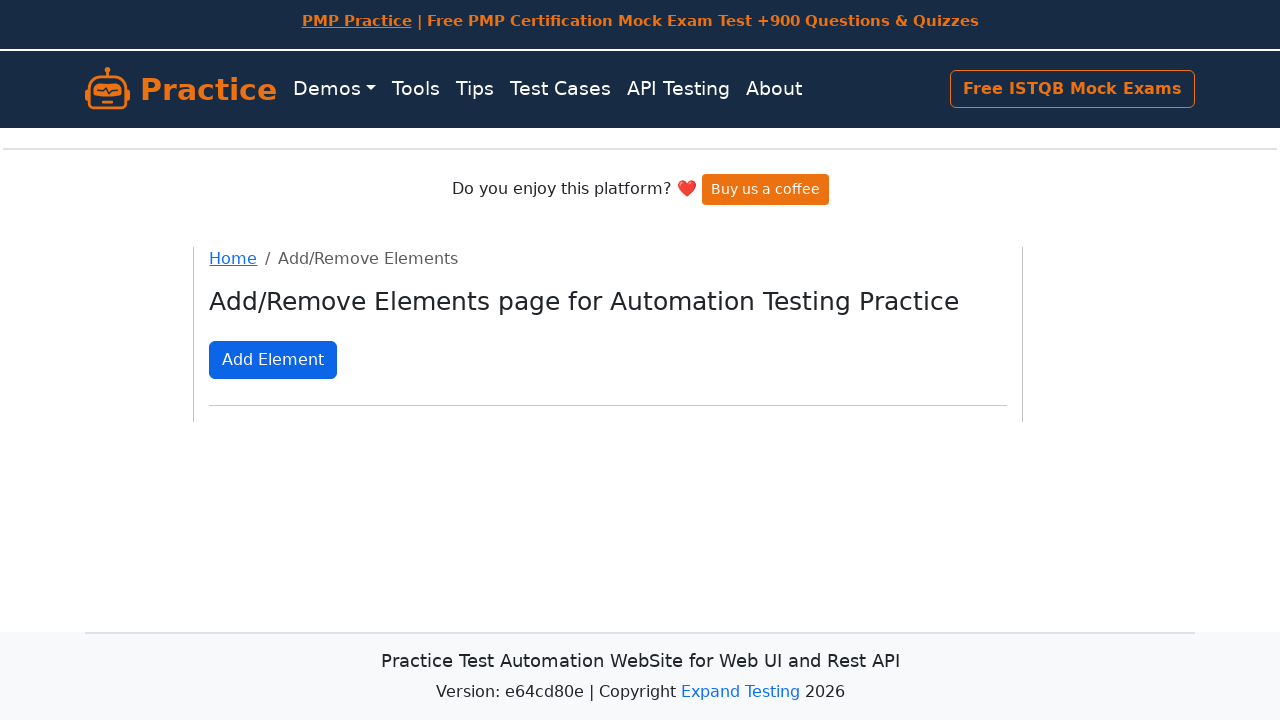

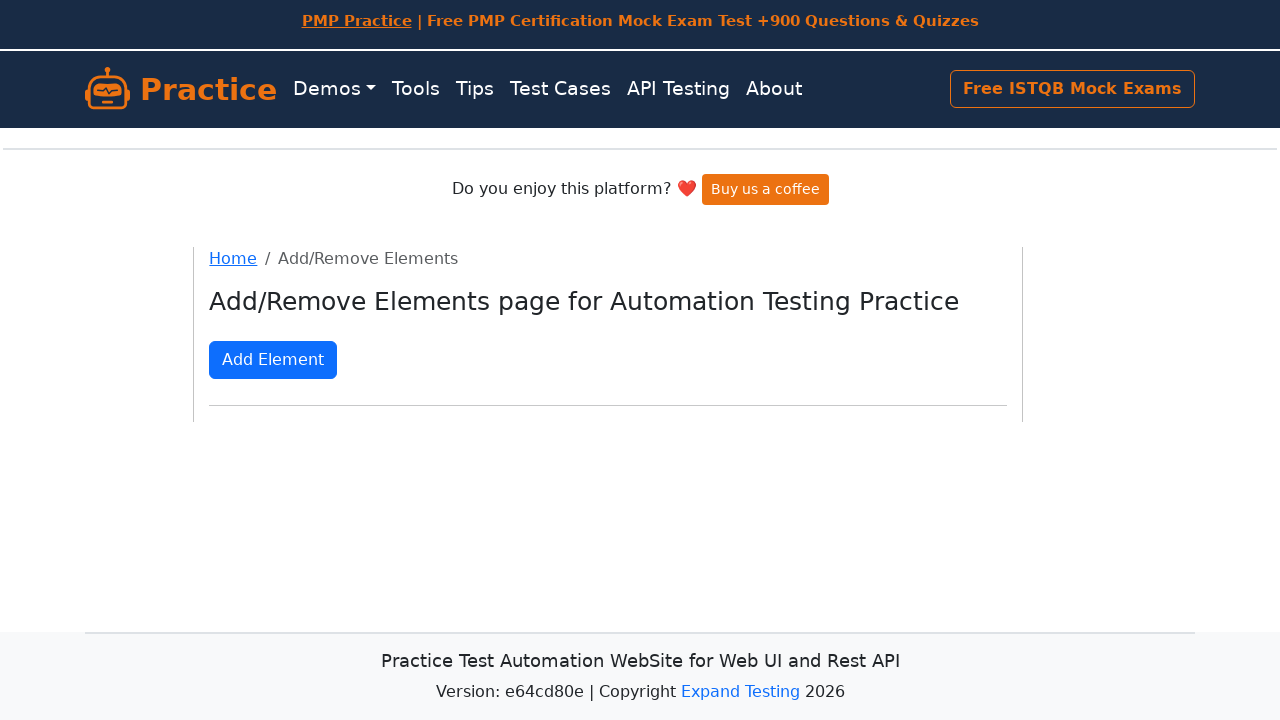